Tests the fancy text generator by filling in a text input and waiting for the generated fancy text output to appear

Starting URL: https://lingojam.com/FancyTextGenerator

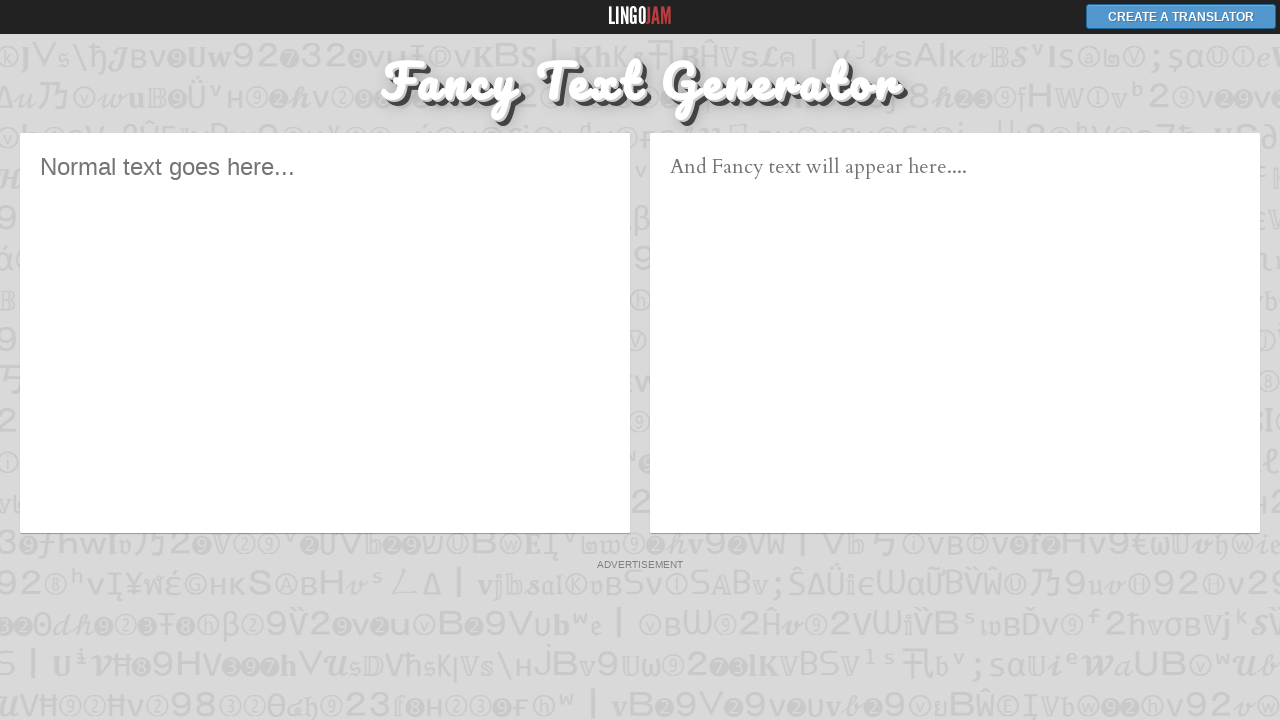

Filled input field with 'Hello World' on #english-text
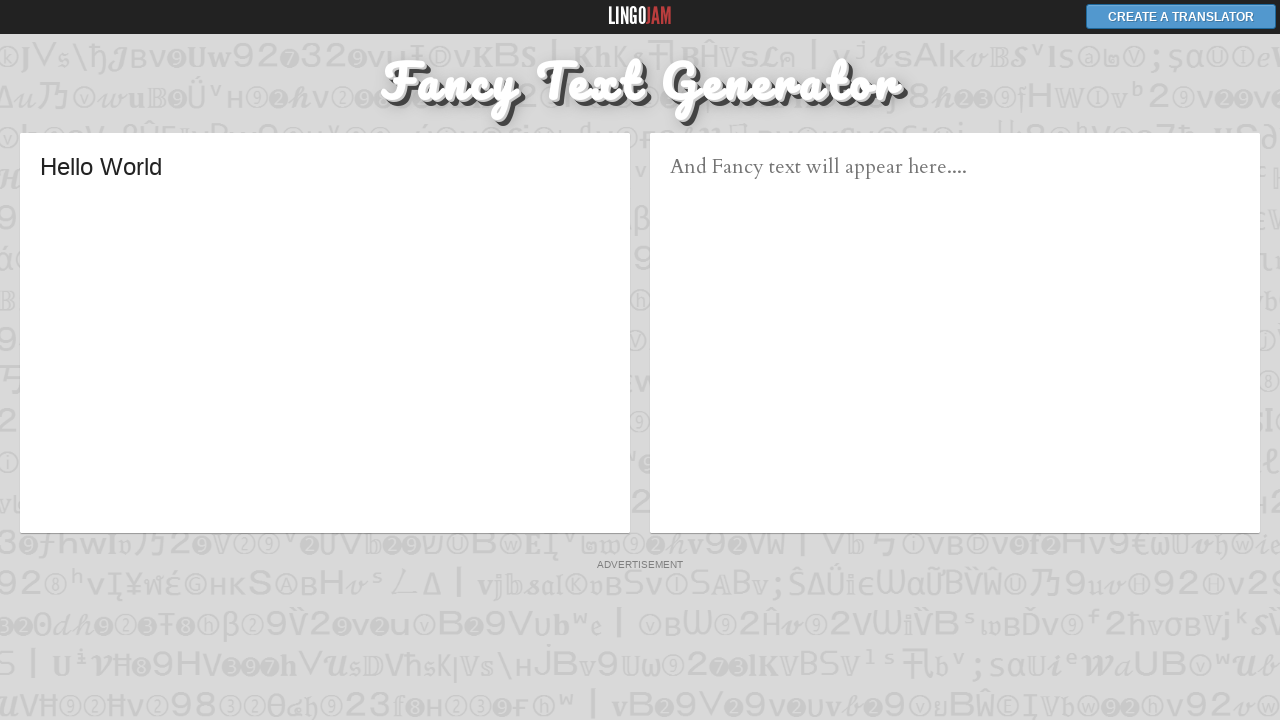

Waited 3 seconds for fancy text generation
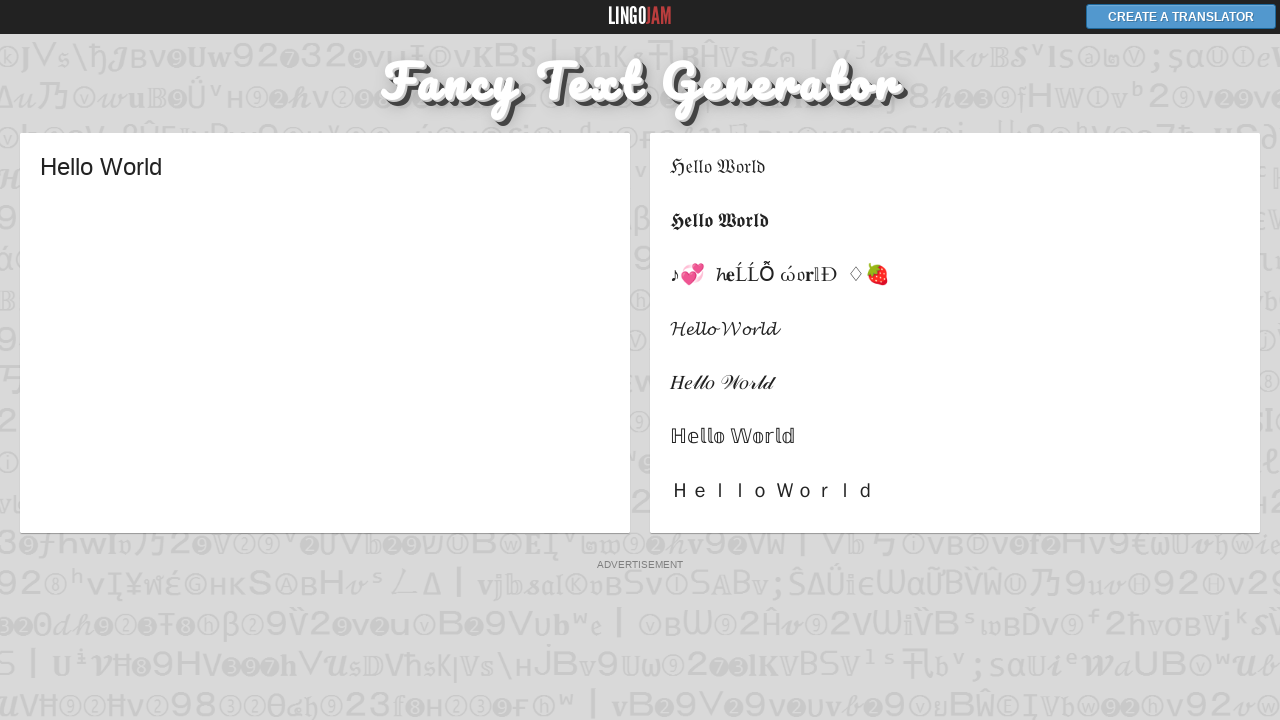

Verified output textarea exists and fancy text has been generated
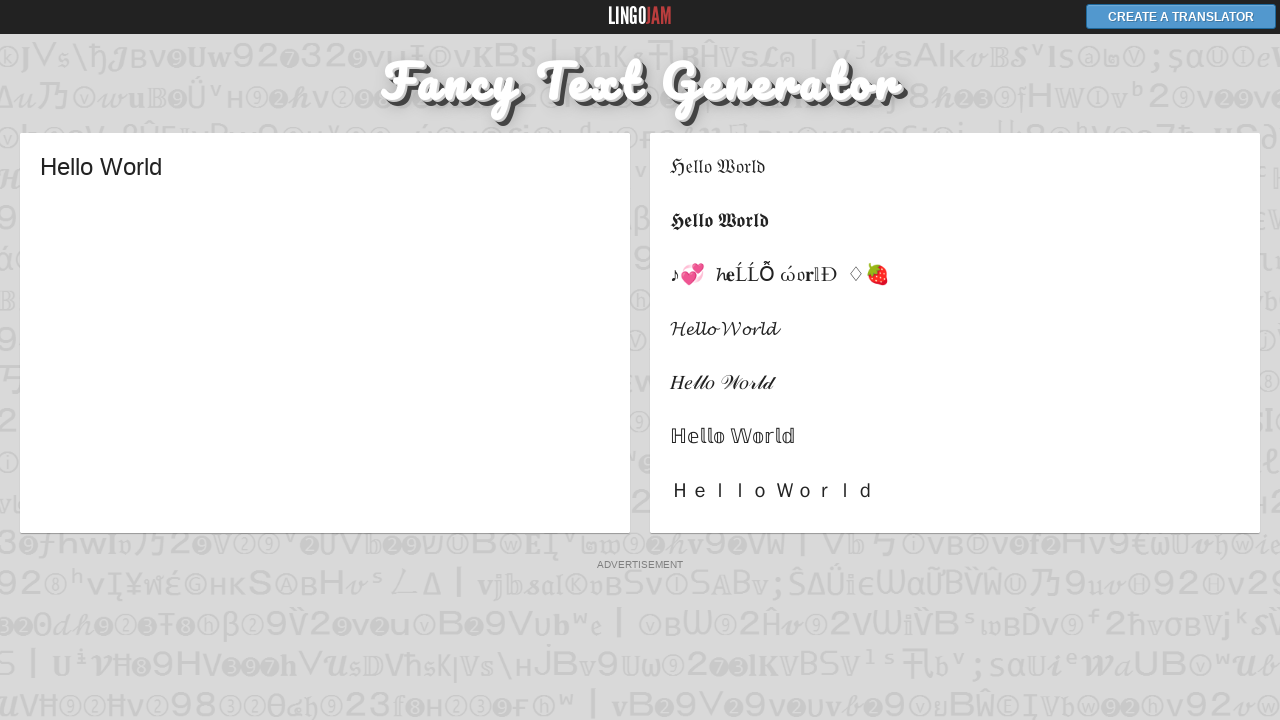

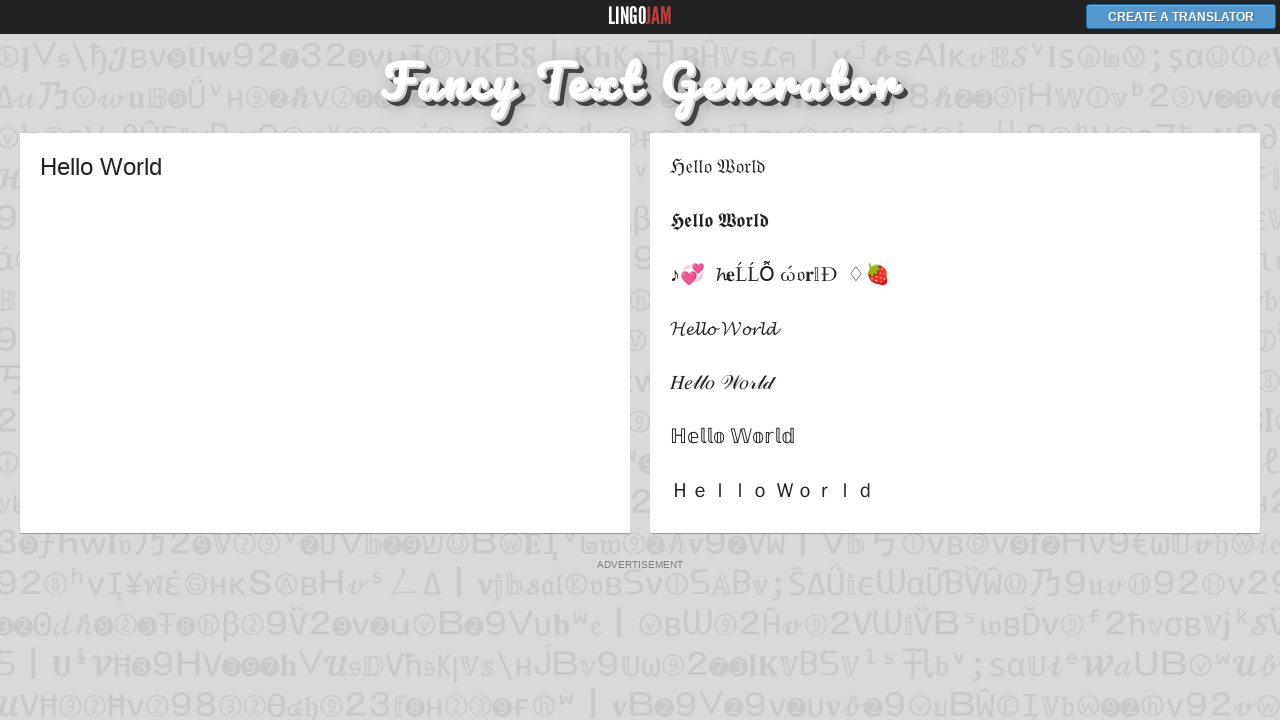